Tests the forgot password flow by clicking the forgot password link, filling in email and new password fields, and submitting the form

Starting URL: https://rahulshettyacademy.com/client

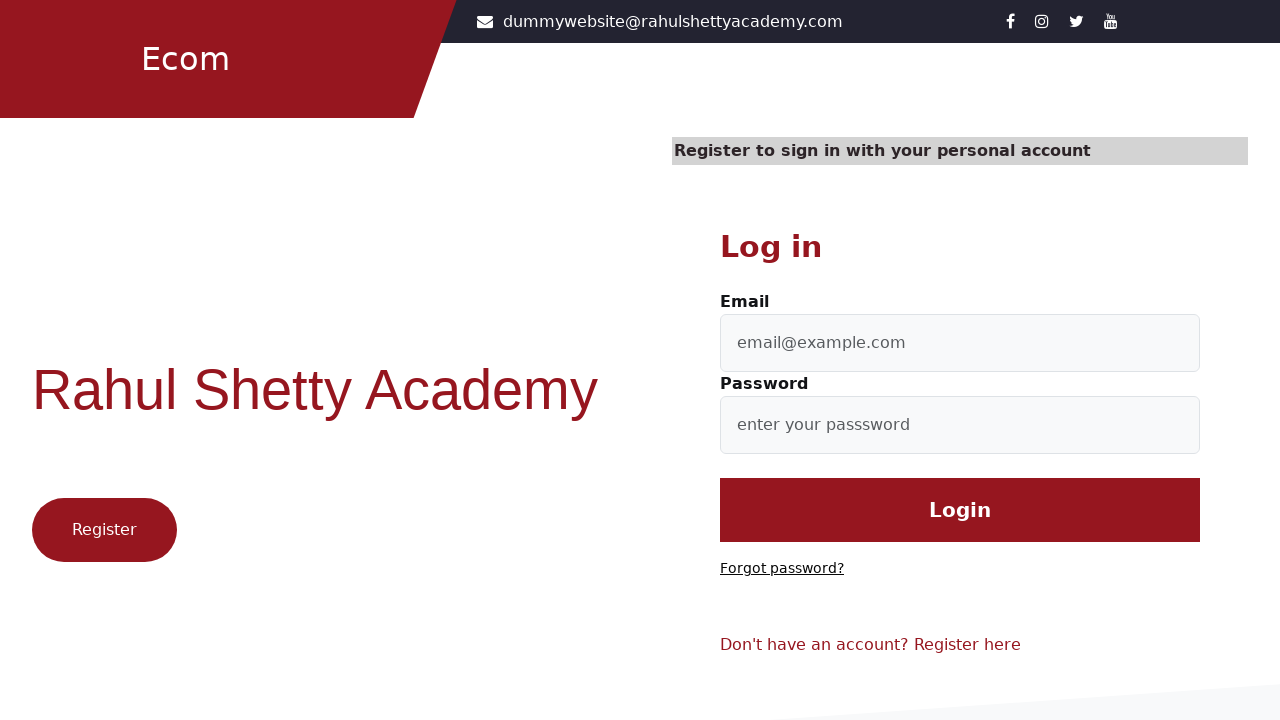

Clicked forgot password link at (782, 569) on text=Forgot password?
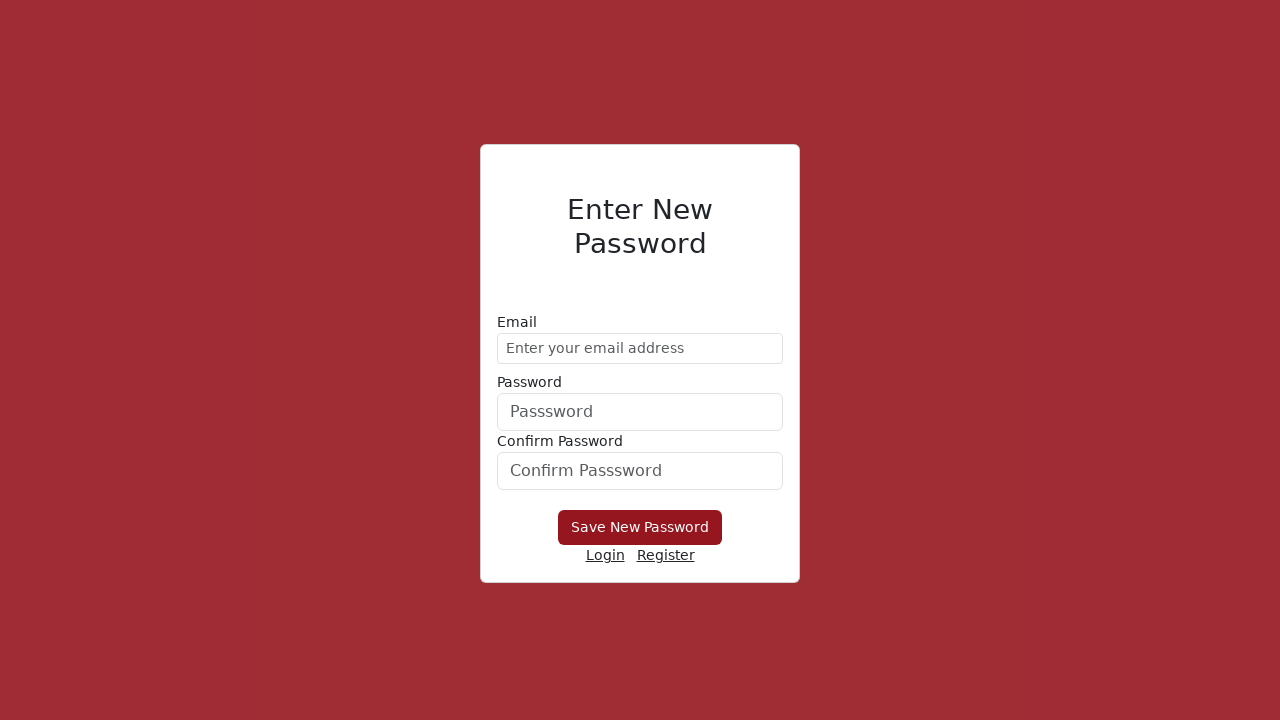

Filled email field with testuser523@gmail.com on //form/div[1]/input
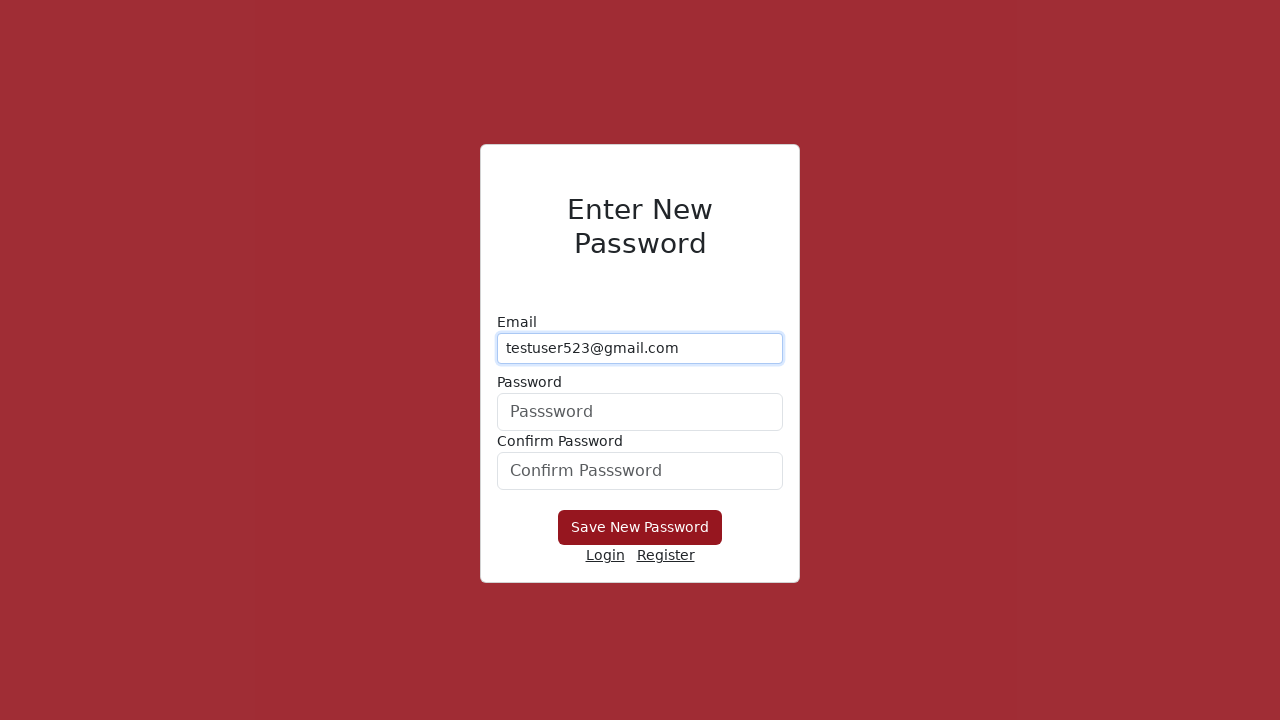

Filled new password field with TestPass789! on form div:nth-child(2) input
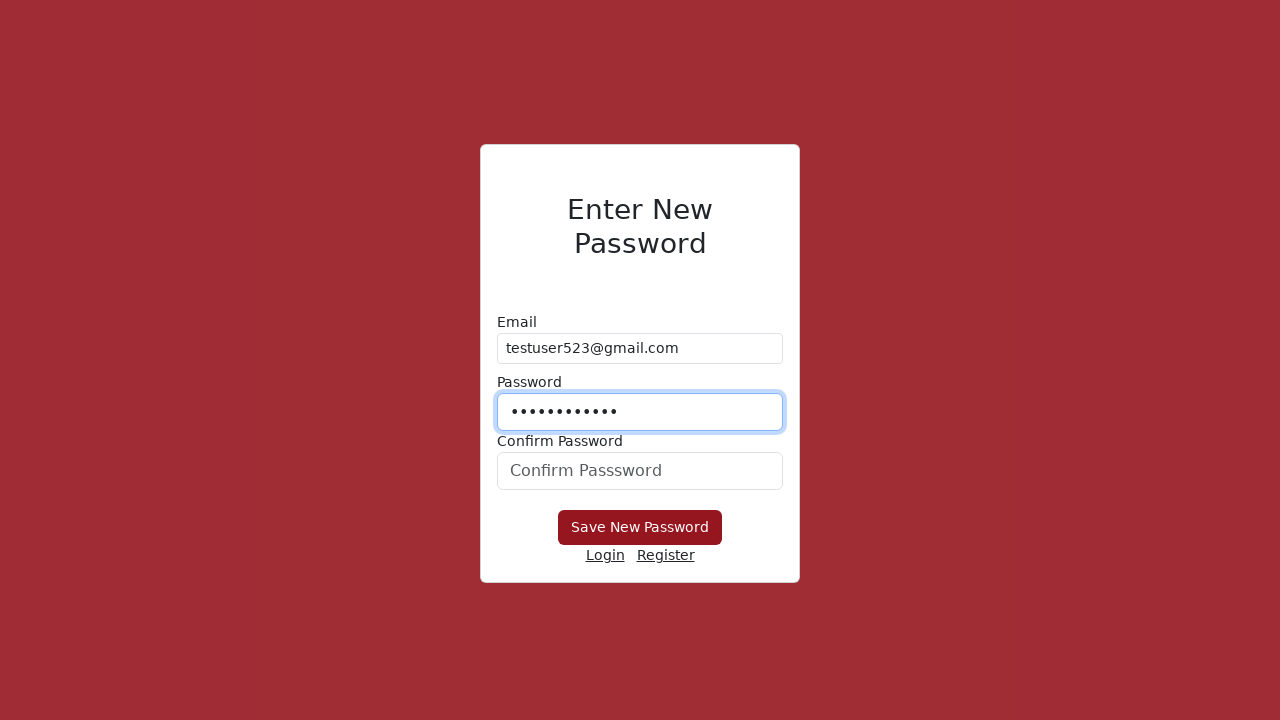

Filled confirm password field with TestPass789! on #confirmPassword
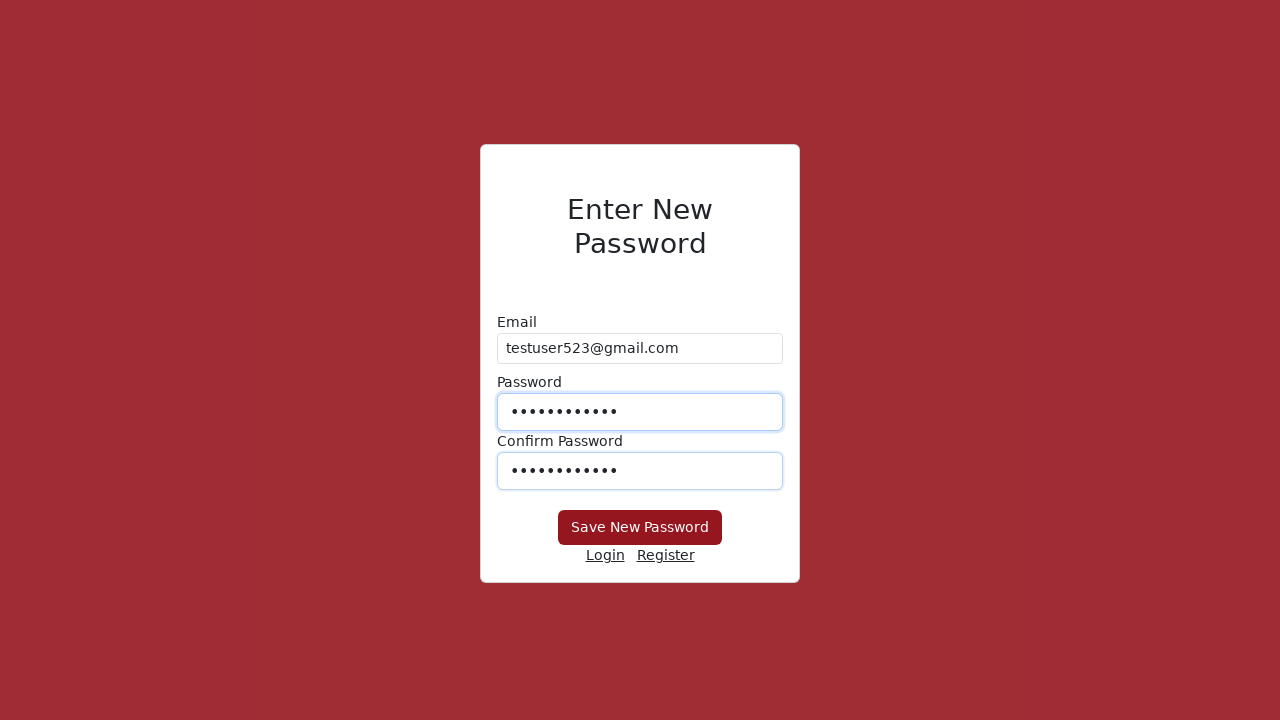

Clicked Save New Password button to submit form at (640, 528) on xpath=//button[text()='Save New Password']
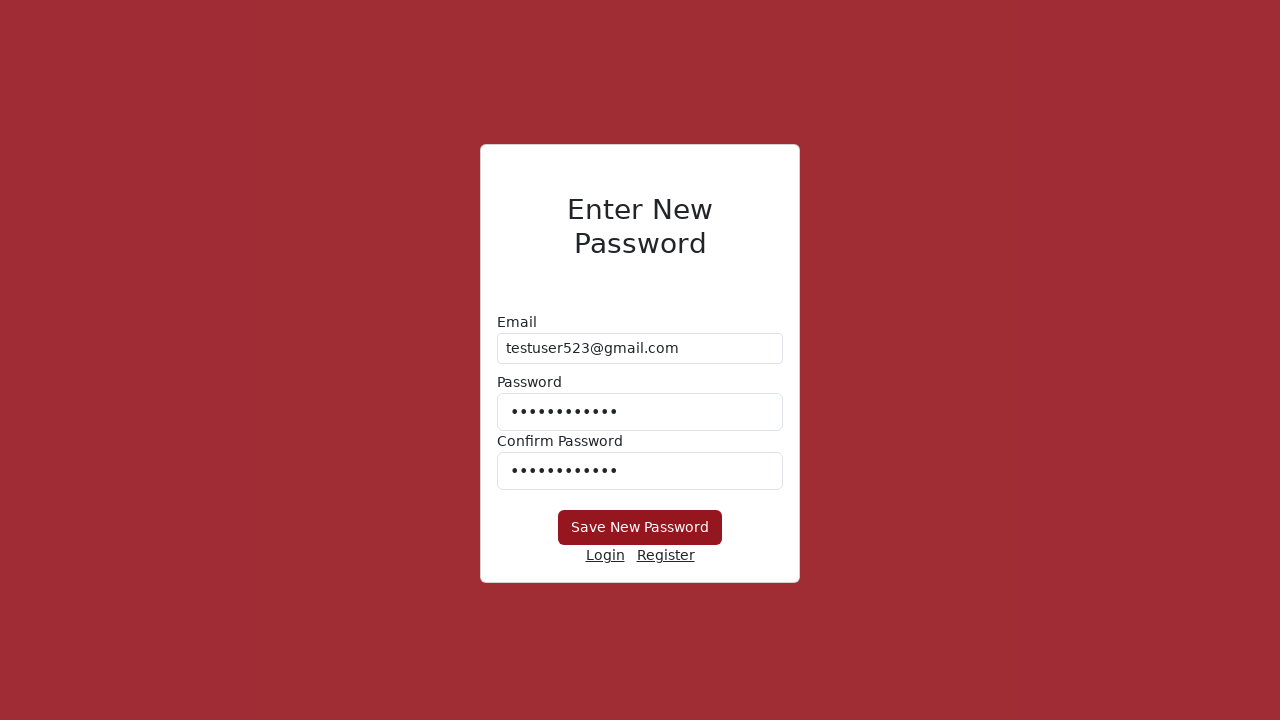

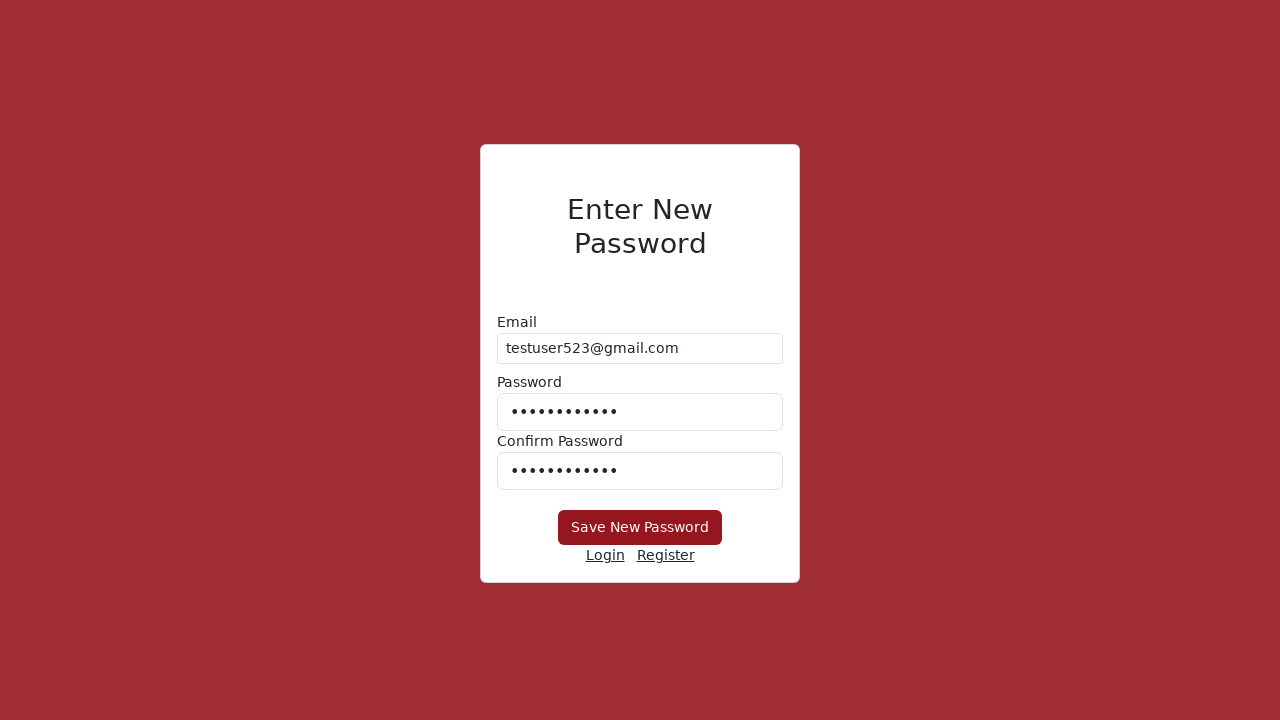